Tests dropdown select functionality by selecting options using different methods: by index, by value, and by visible text on a public test page.

Starting URL: http://sahitest.com/demo/selectTest.htm

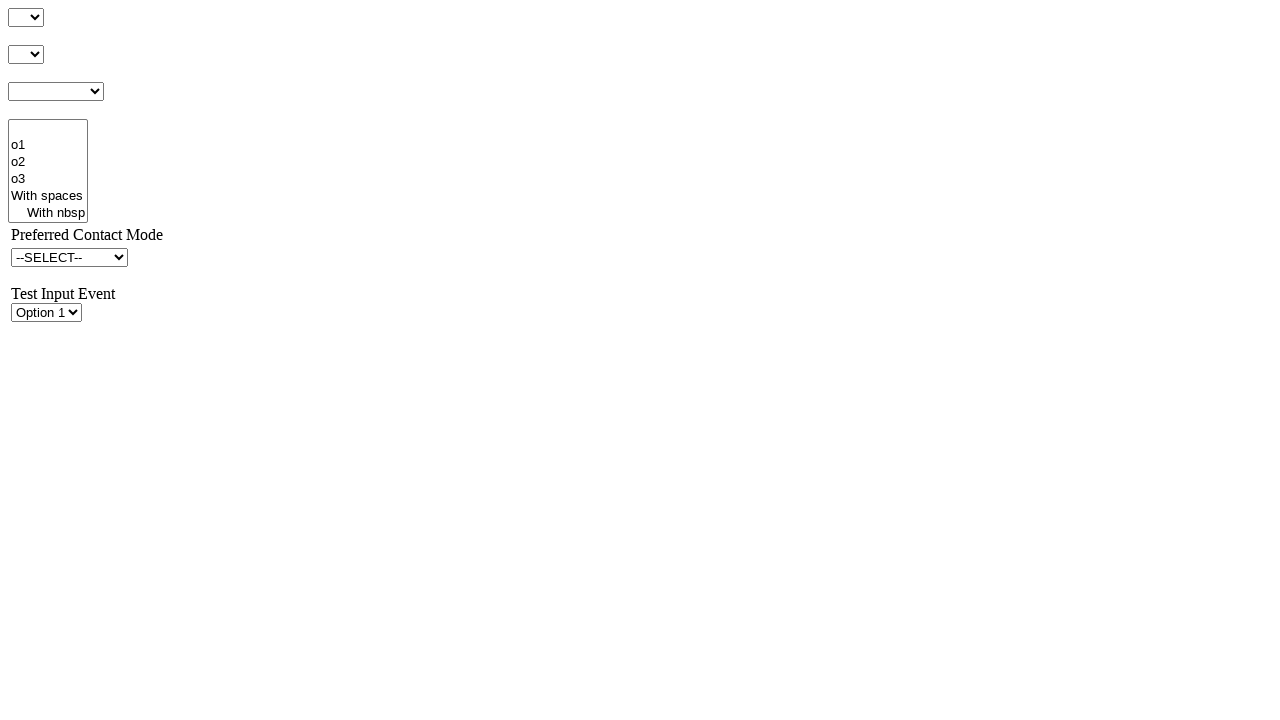

Waited for select element #s1 to be available
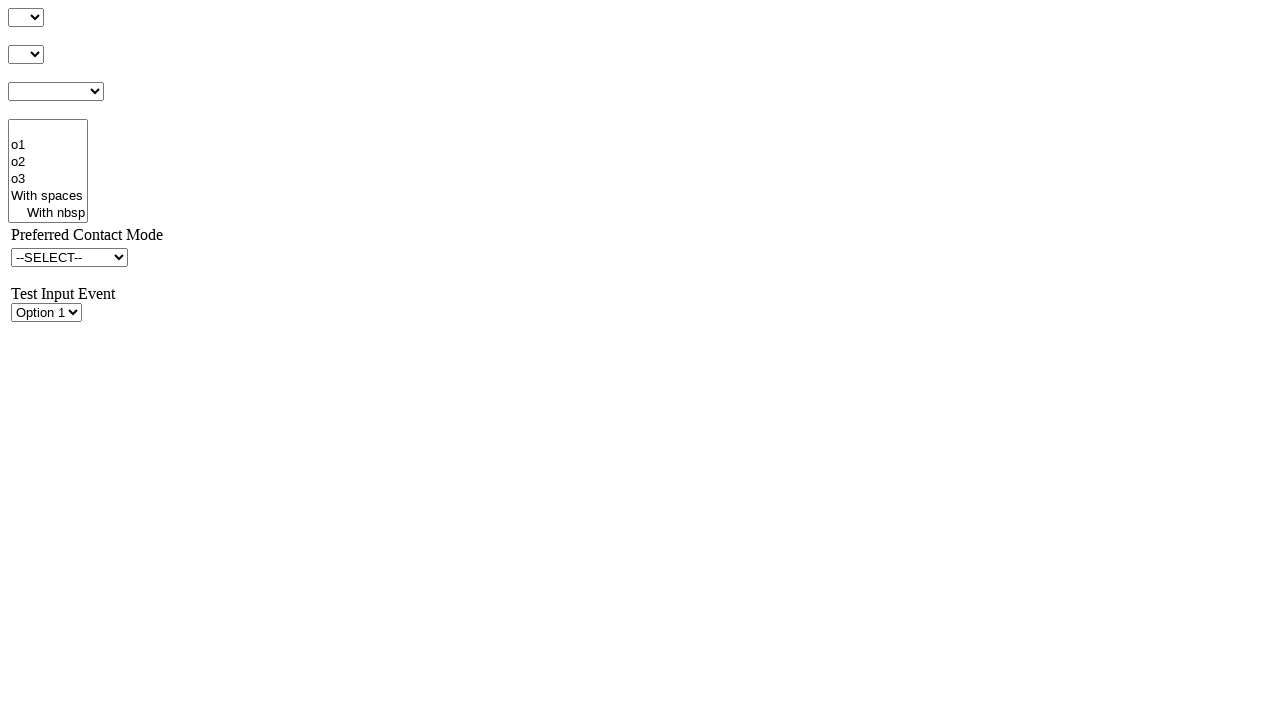

Selected option by index 2 (third option) from dropdown #s1 on #s1
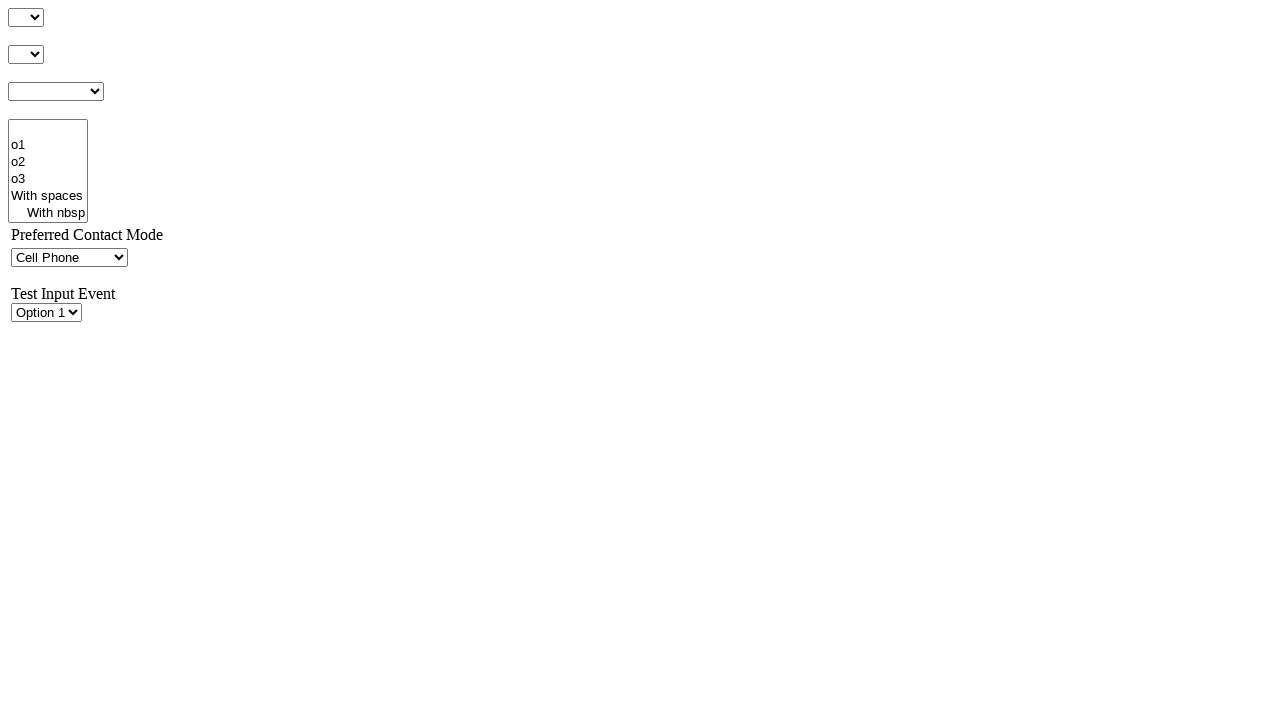

Selected option by value '51' from dropdown #s1 on #s1
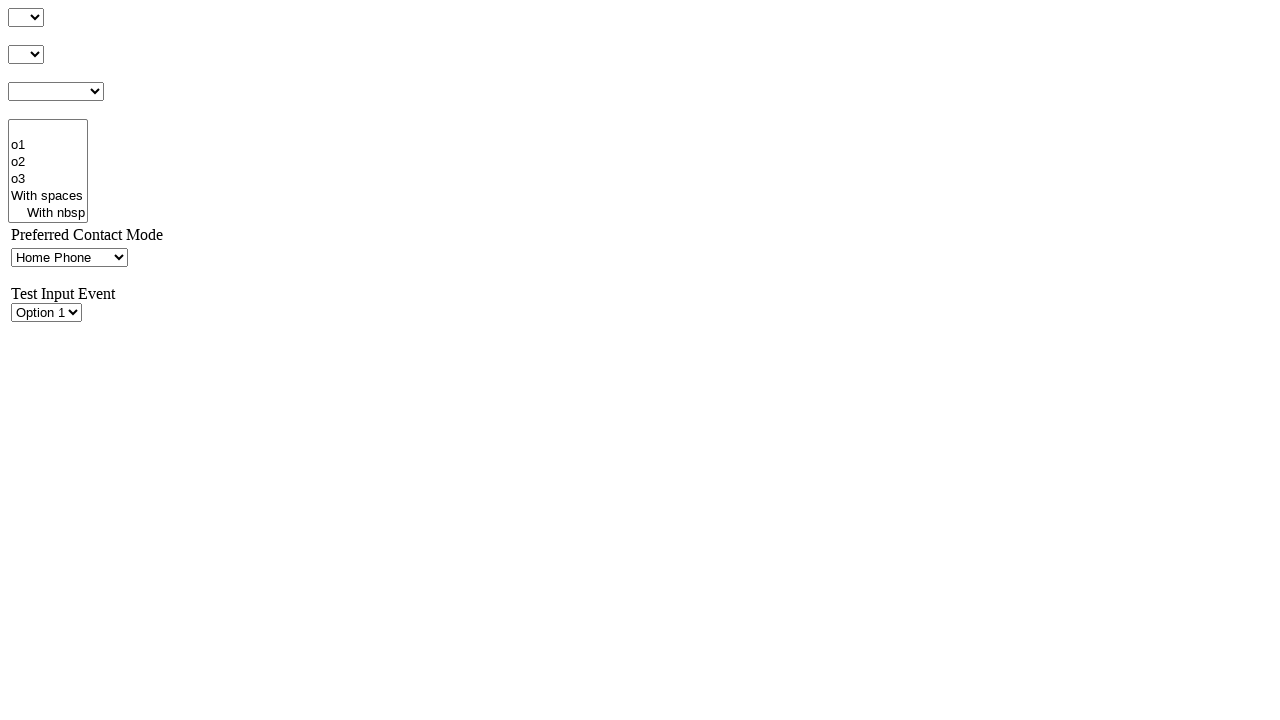

Selected option by visible text 'Fax' from dropdown #s1 on #s1
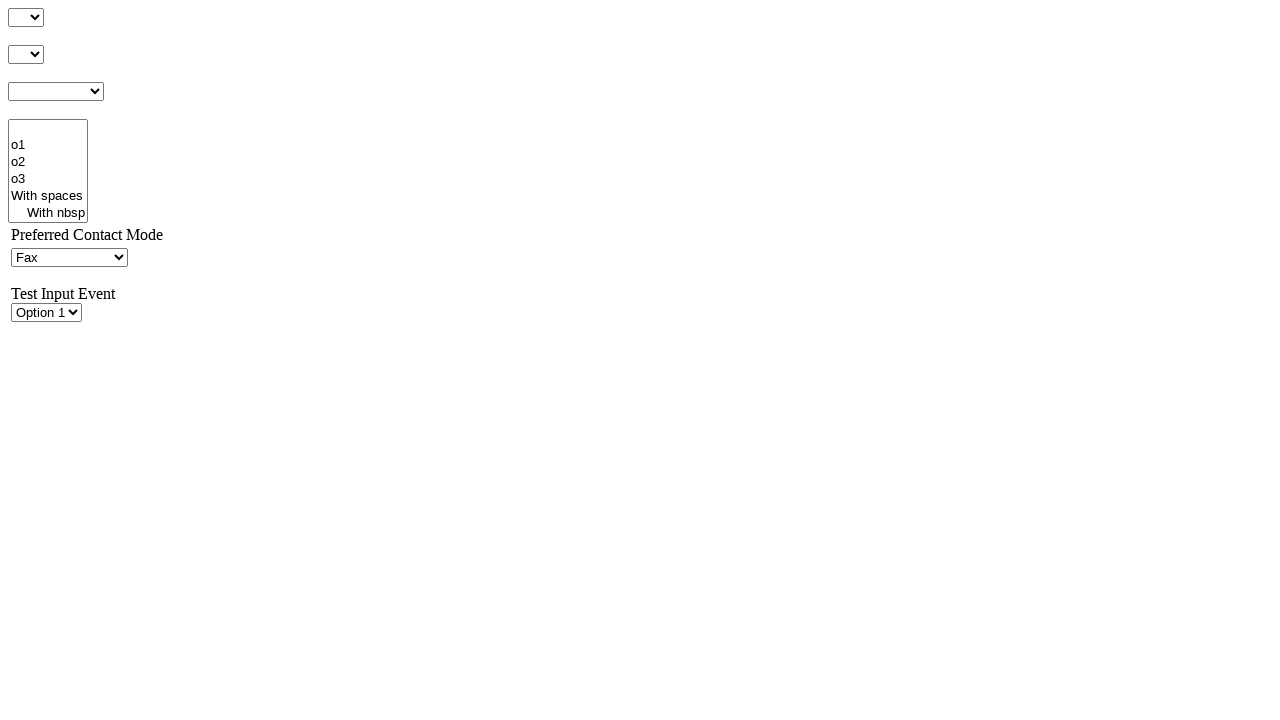

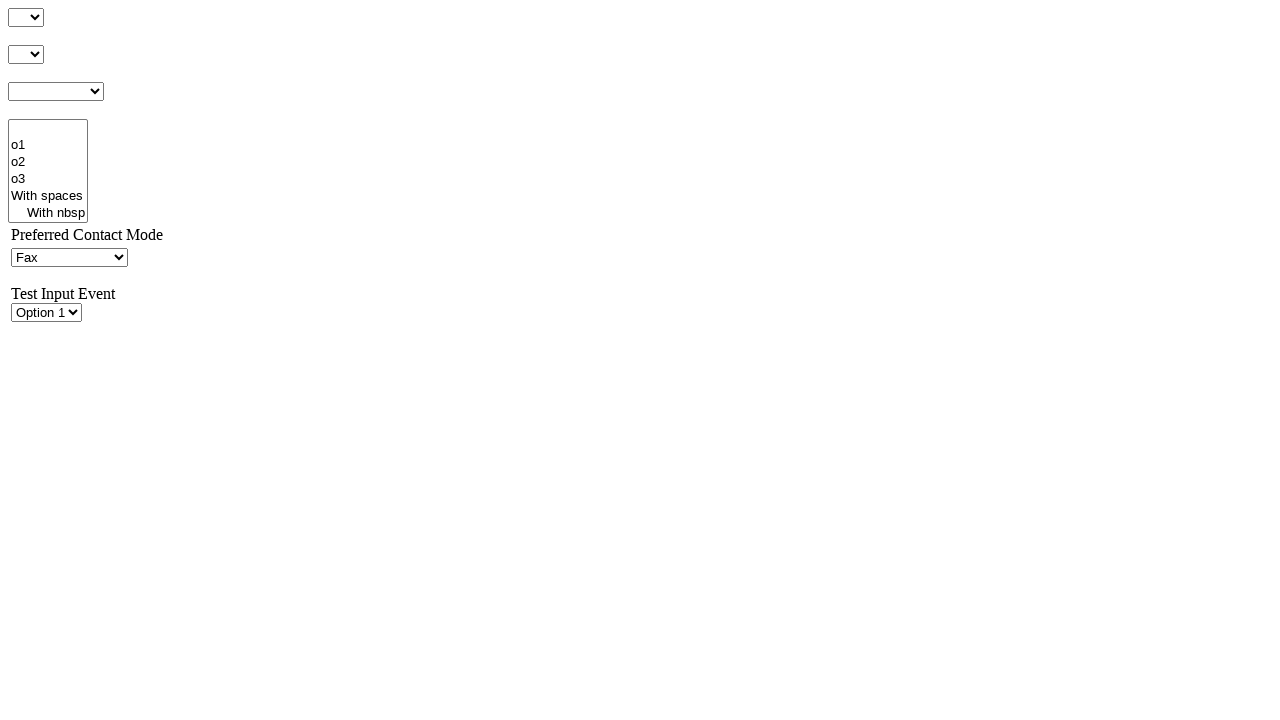